Navigates to a testing practice website and fills in a username field with a sample value

Starting URL: https://www.thetestingworld.com/testings/

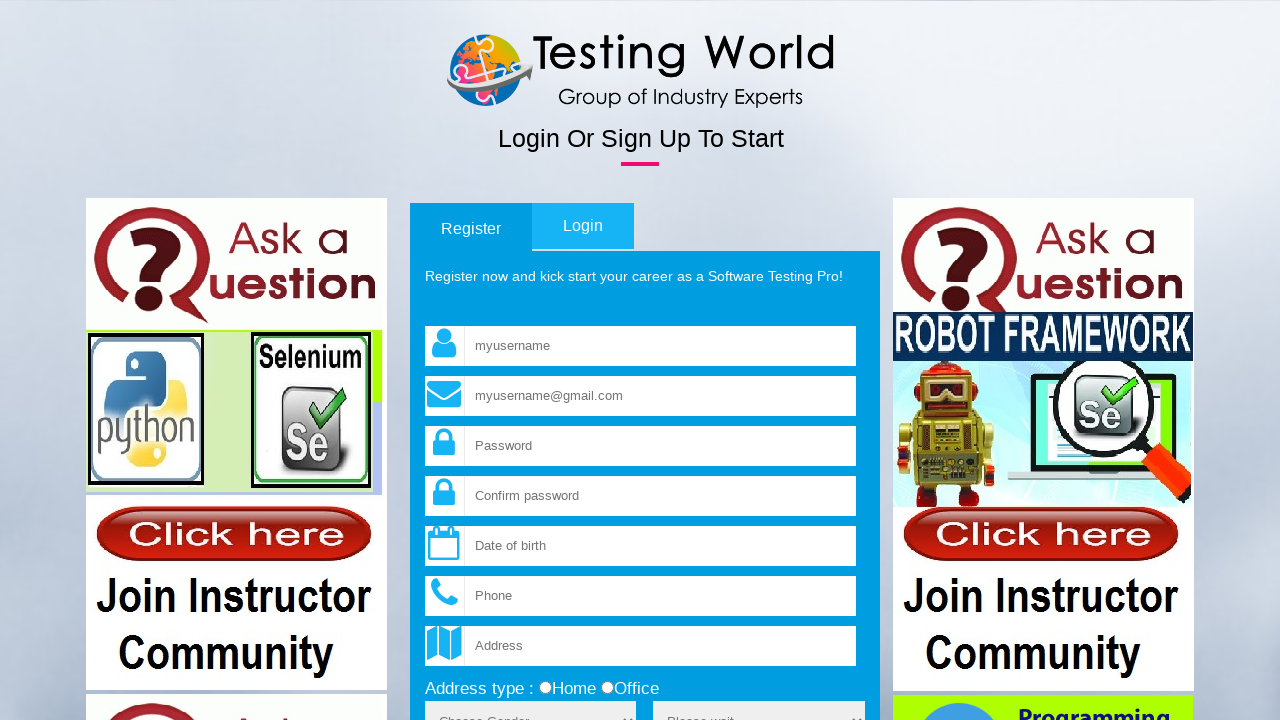

Filled username field with 'baskar' on input[name='fld_username']
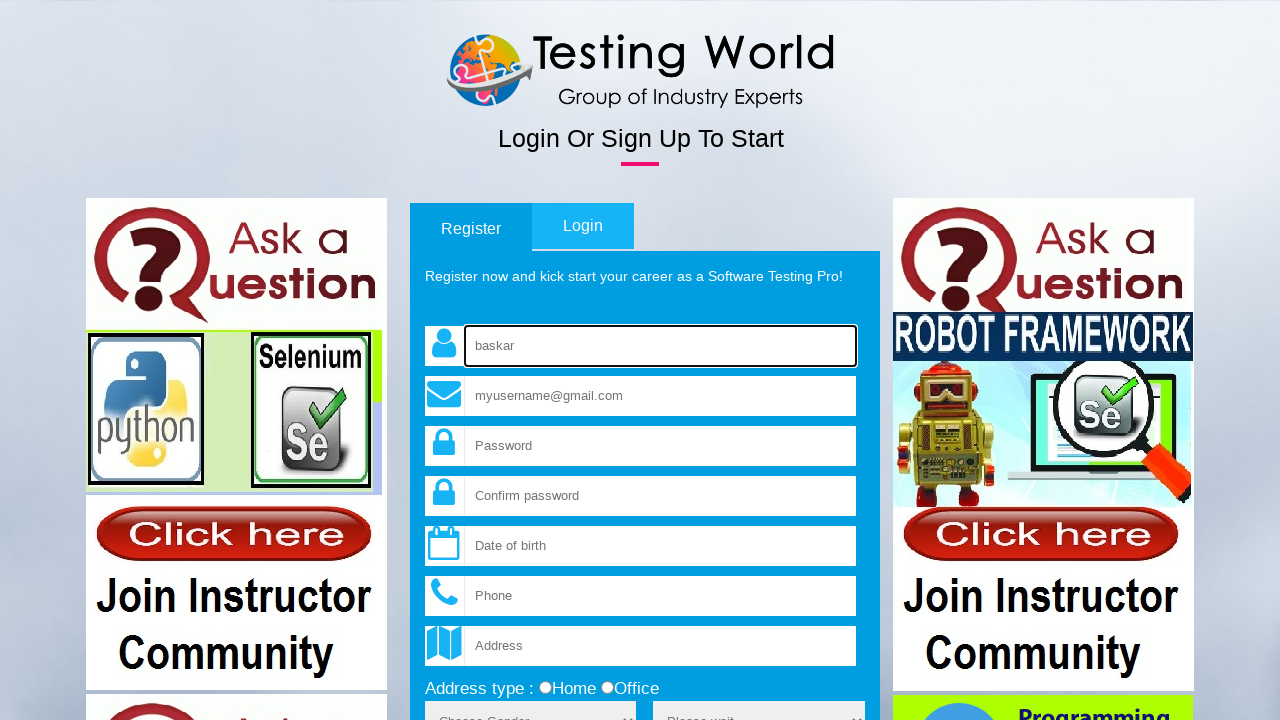

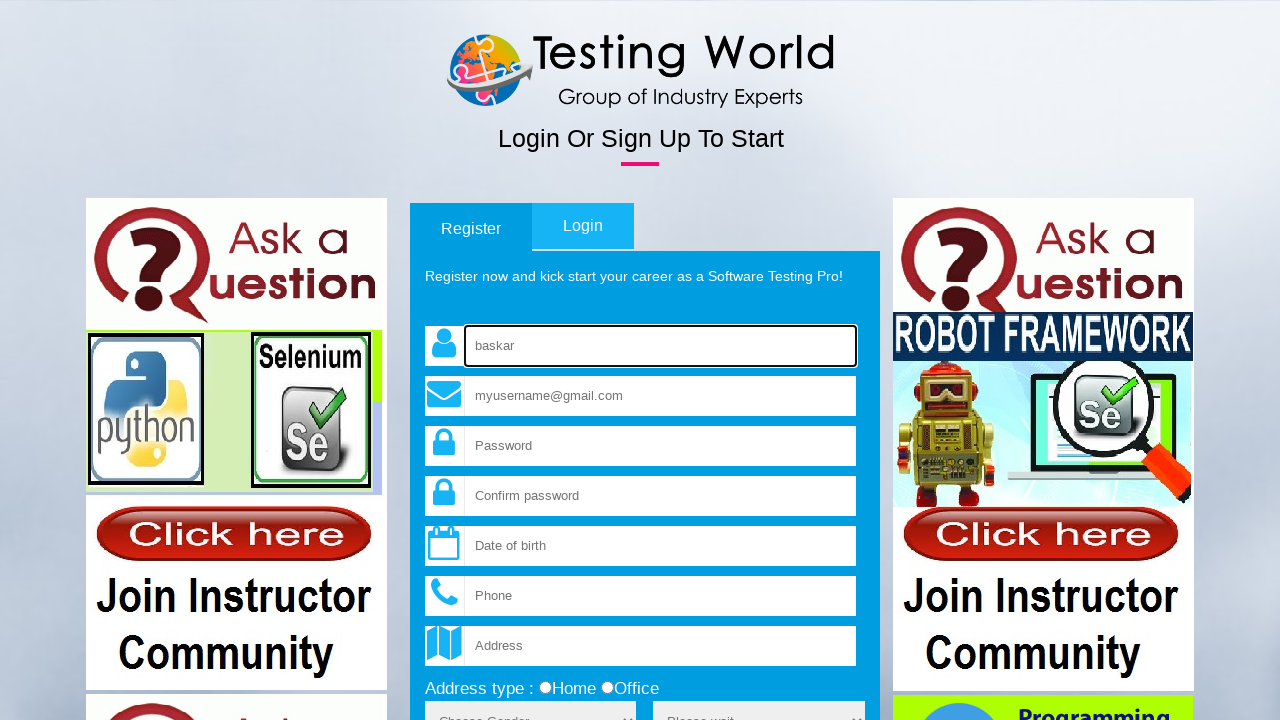